Tests basic alert dialog by clicking button and accepting the alert

Starting URL: https://demoqa.com/alerts

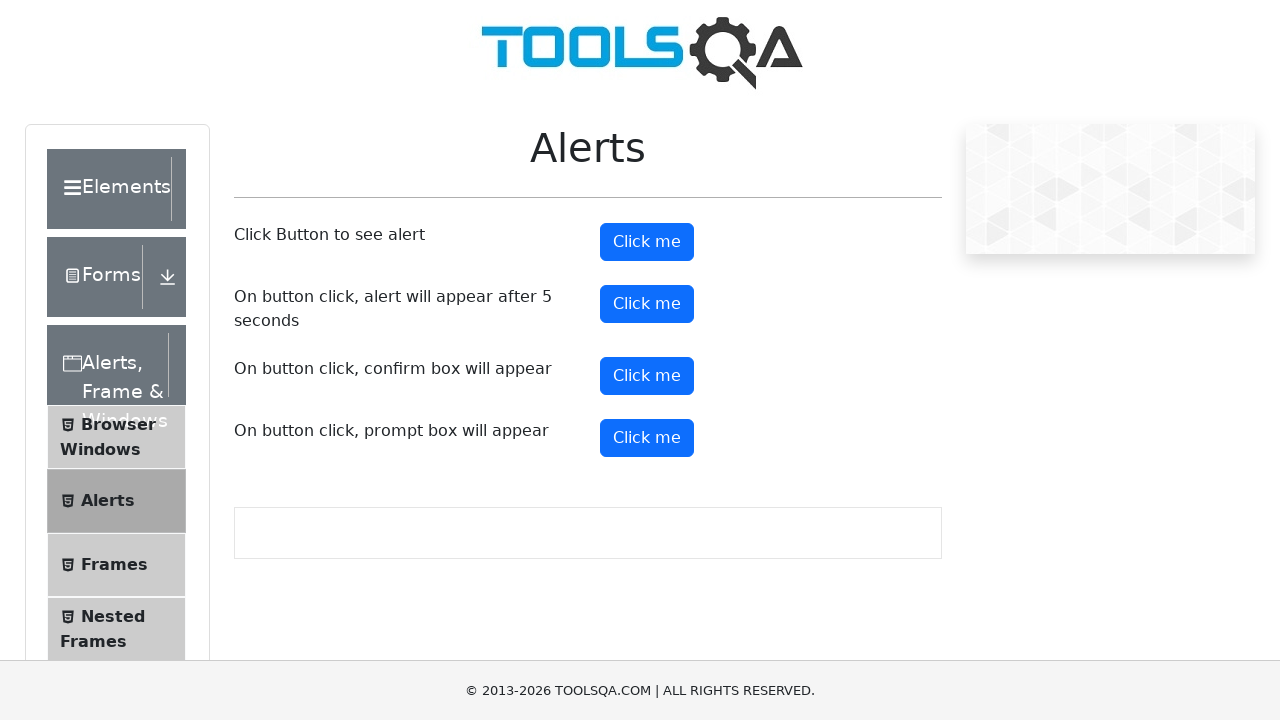

Navigated to alerts demo page
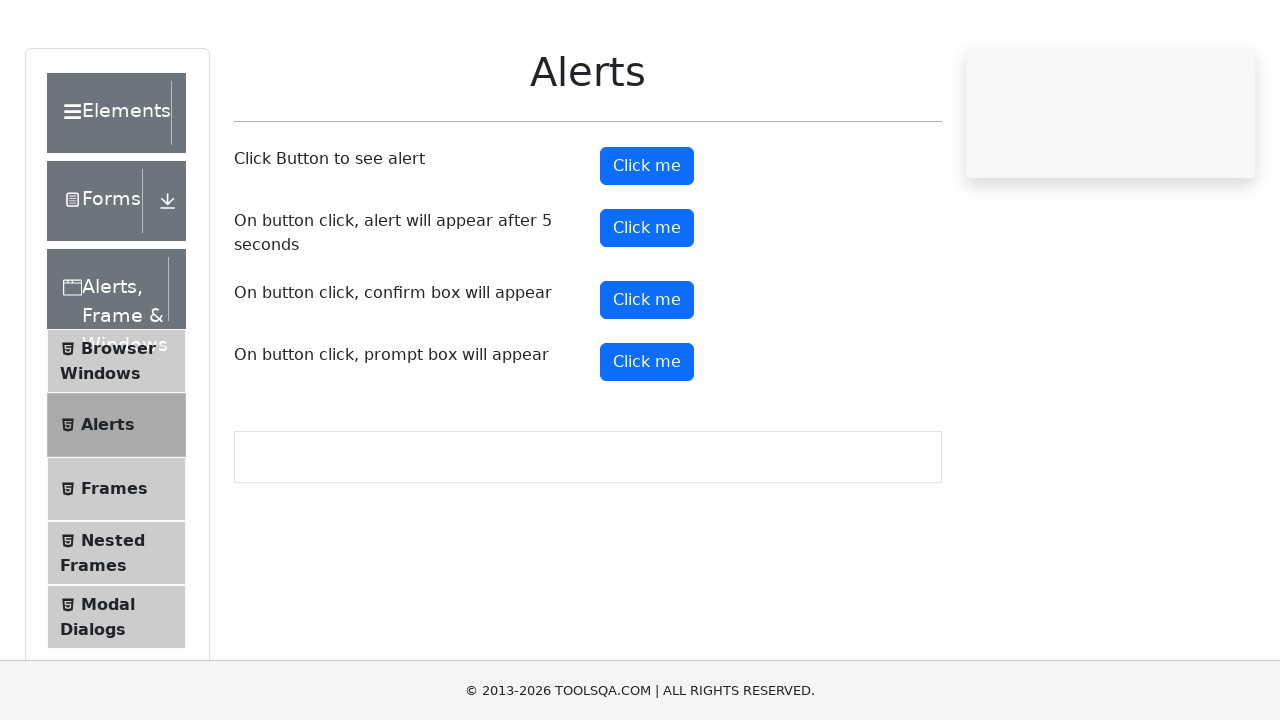

Clicked alert button to trigger dialog at (647, 242) on button#alertButton
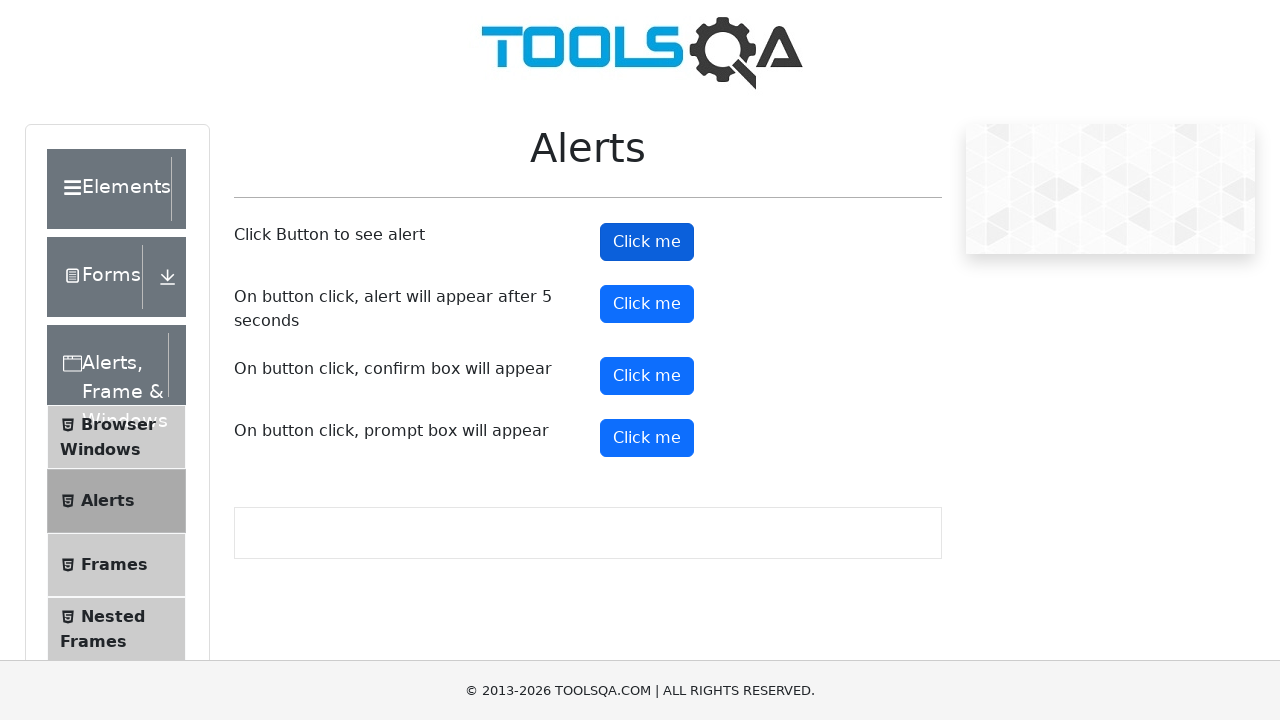

Accepted alert dialog
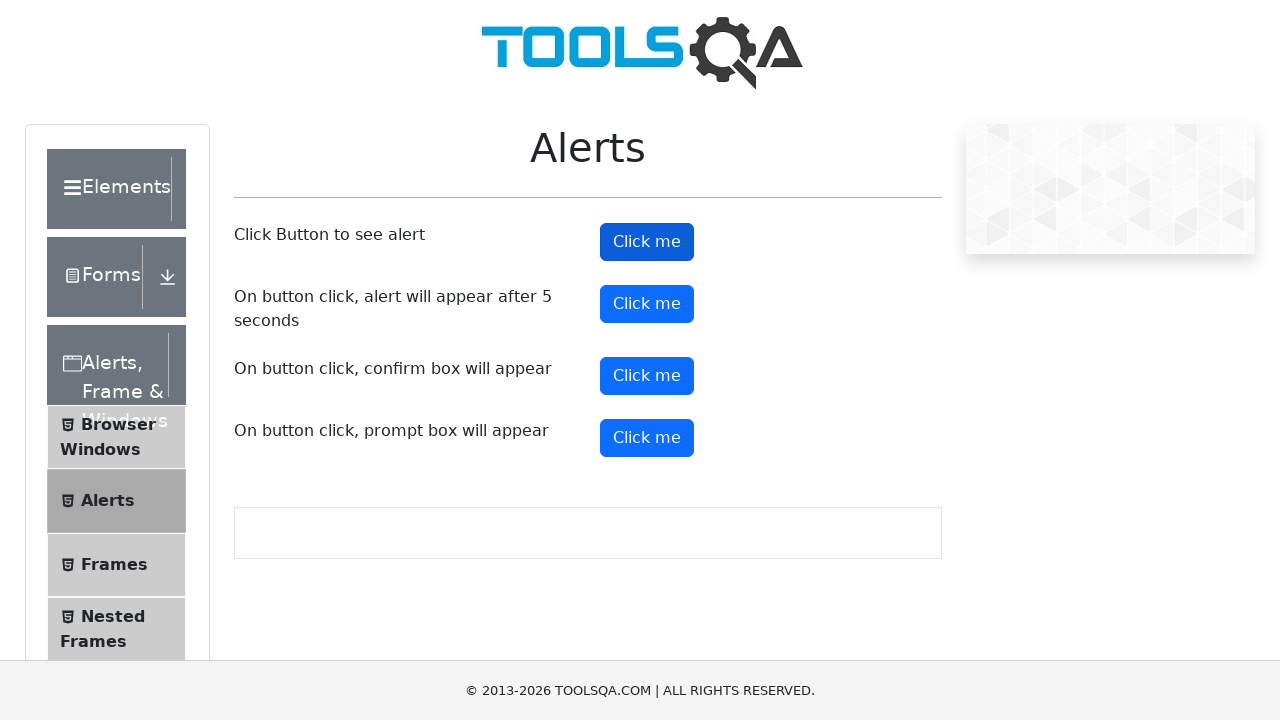

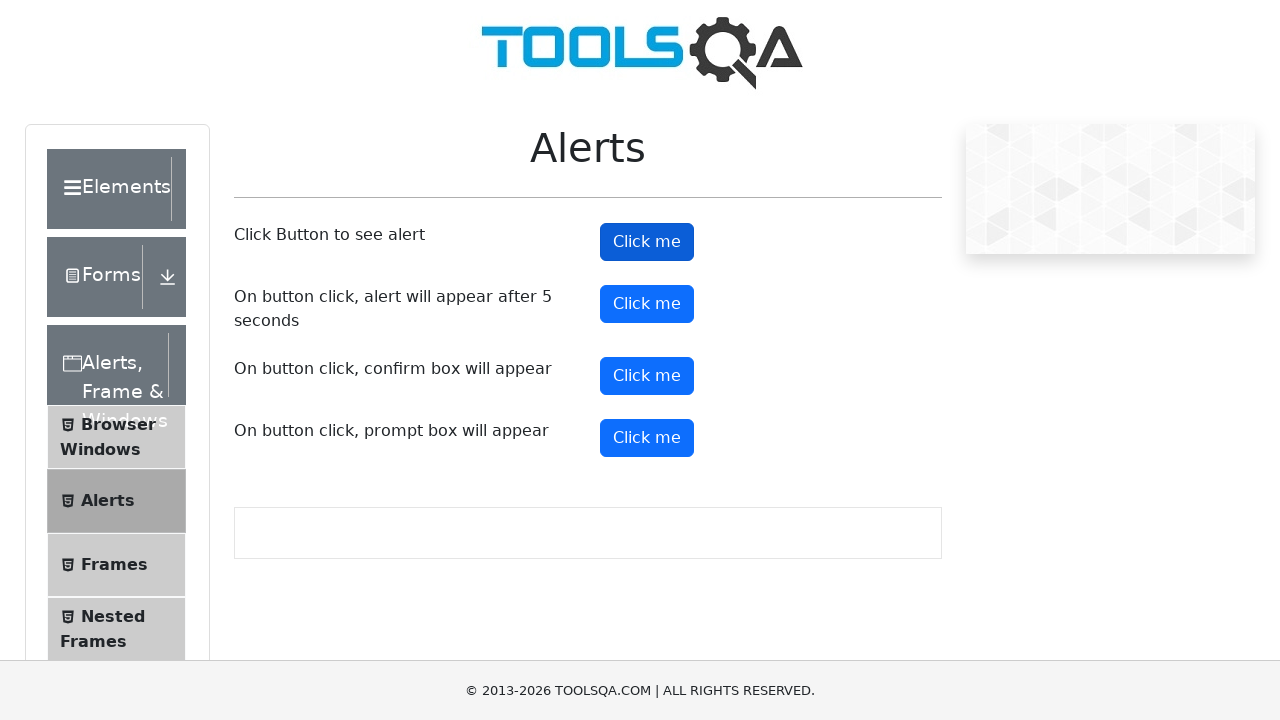